Tests drag and drop functionality by dragging an image element into a box element

Starting URL: https://formy-project.herokuapp.com/dragdrop

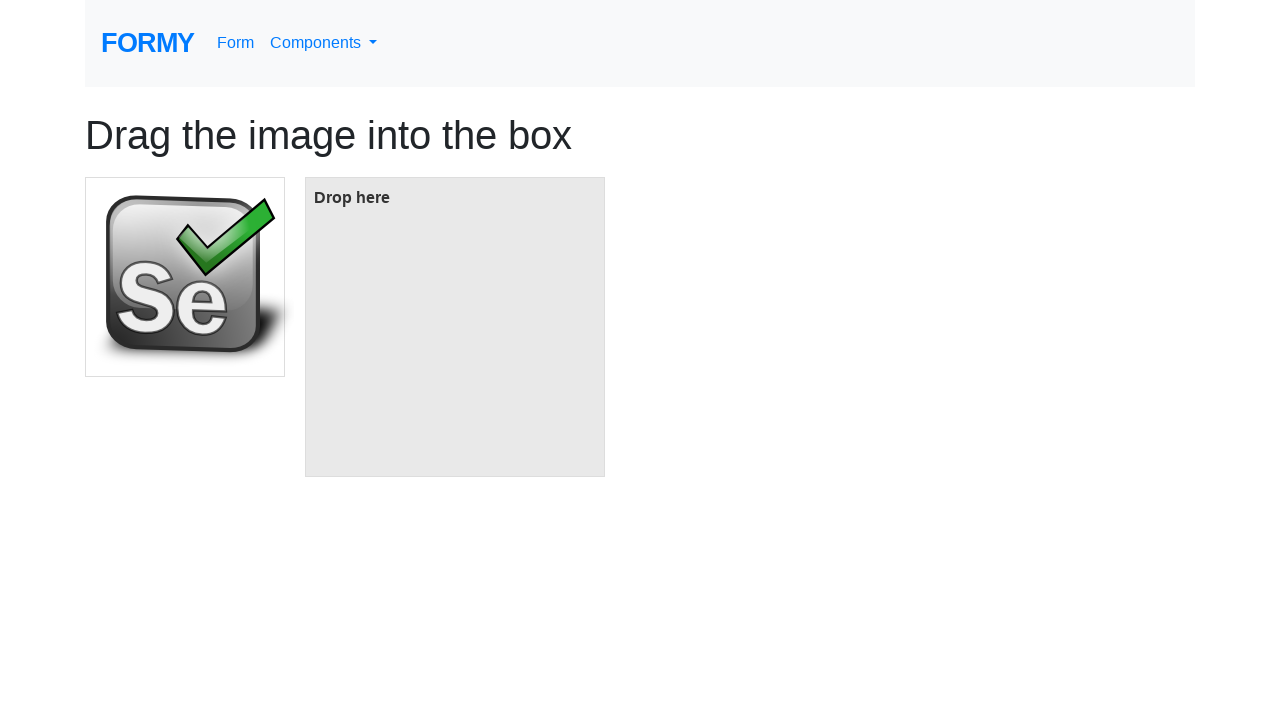

Waited for image element to be visible
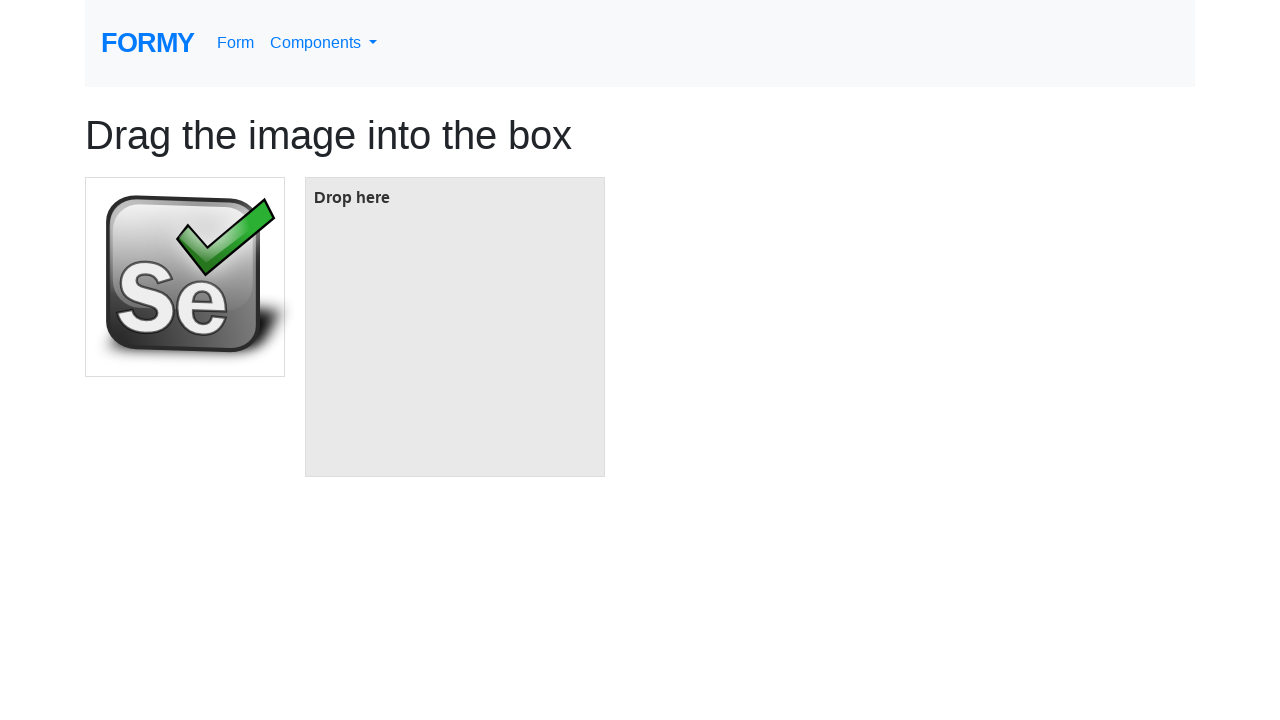

Located image element
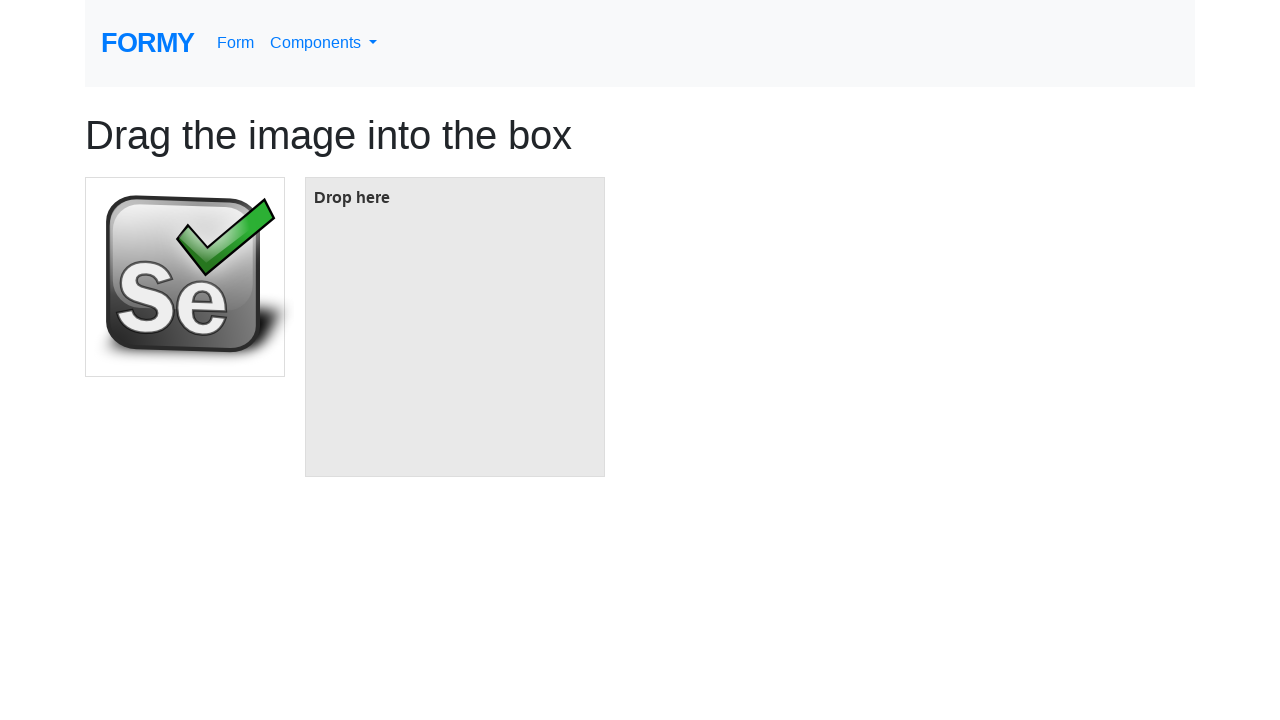

Located box element
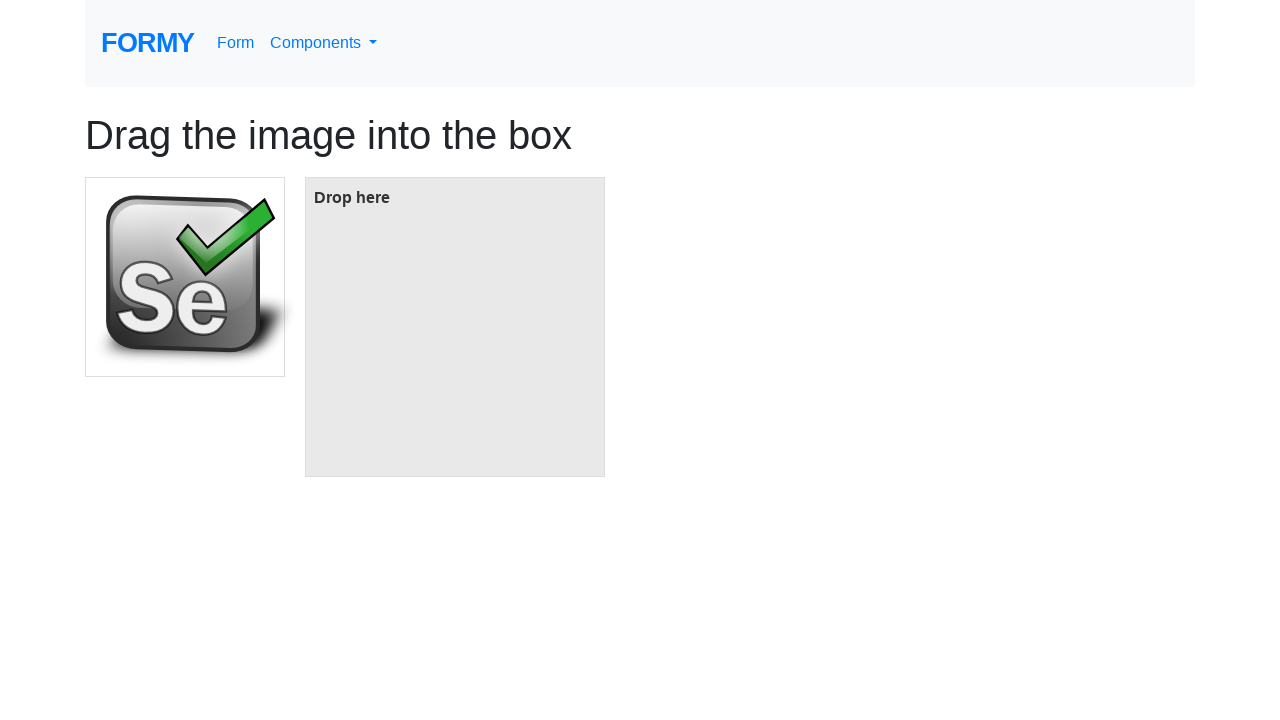

Dragged image element into box element at (455, 327)
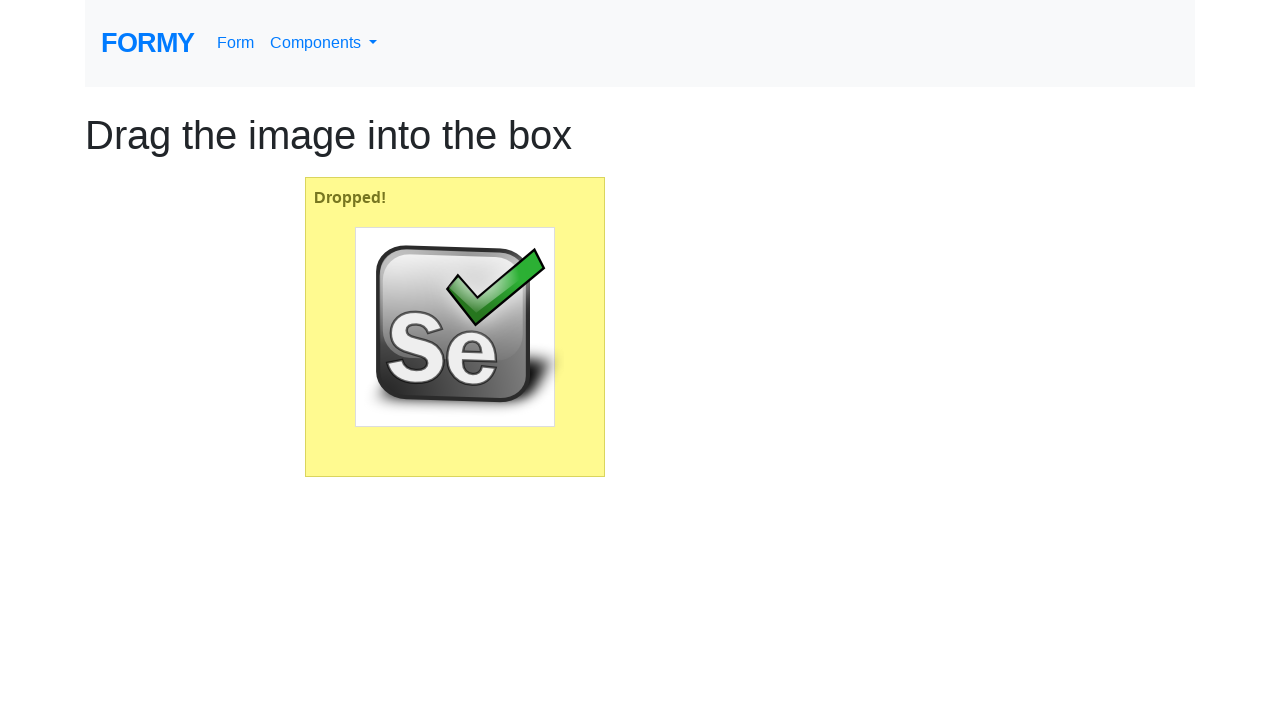

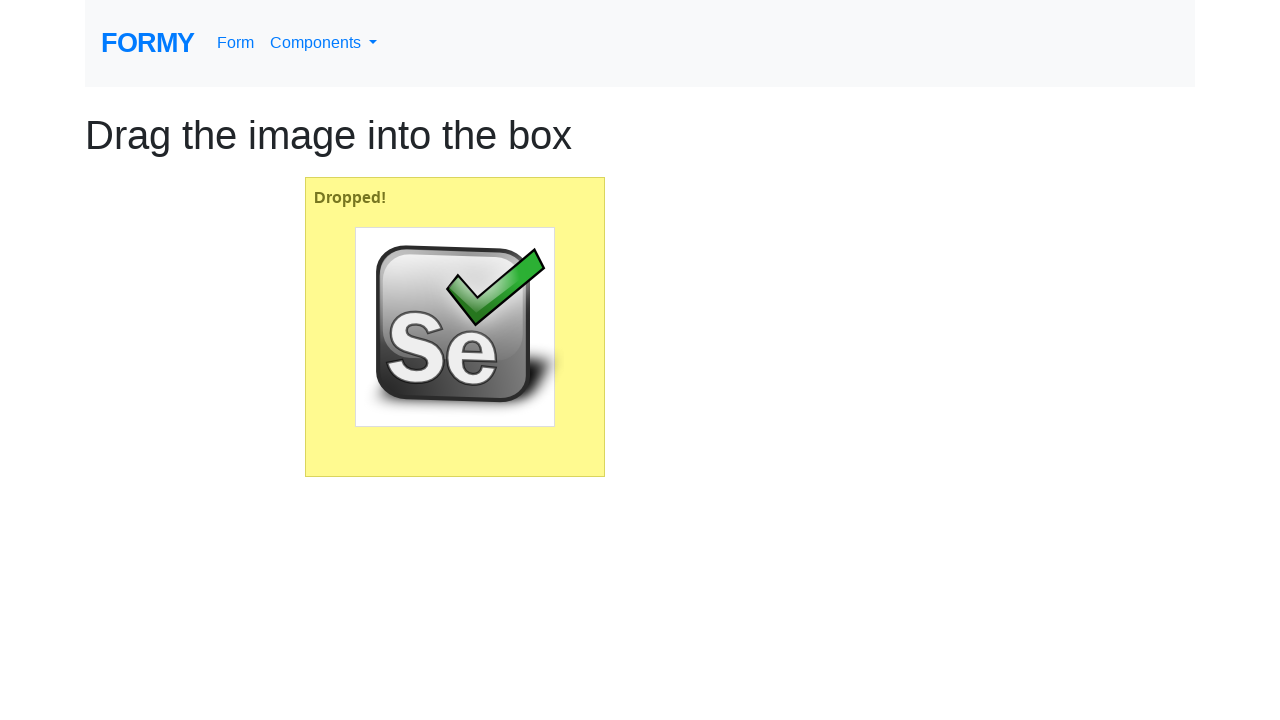